Opens a modal with a long iframe by clicking the stretched button and switches to the iframe

Starting URL: https://applitools.github.io/demo/TestPages/FramesTestPage/

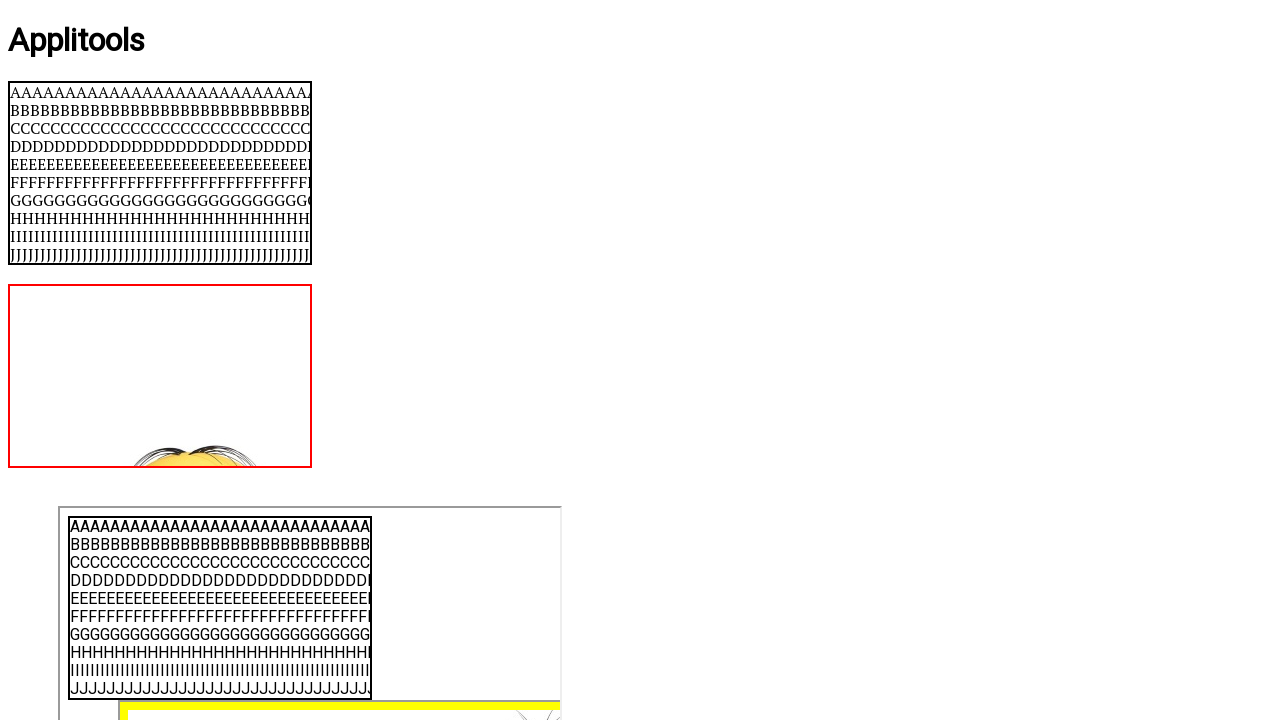

Clicked stretched button to open modal with long iframe at (643, 566) on #stretched
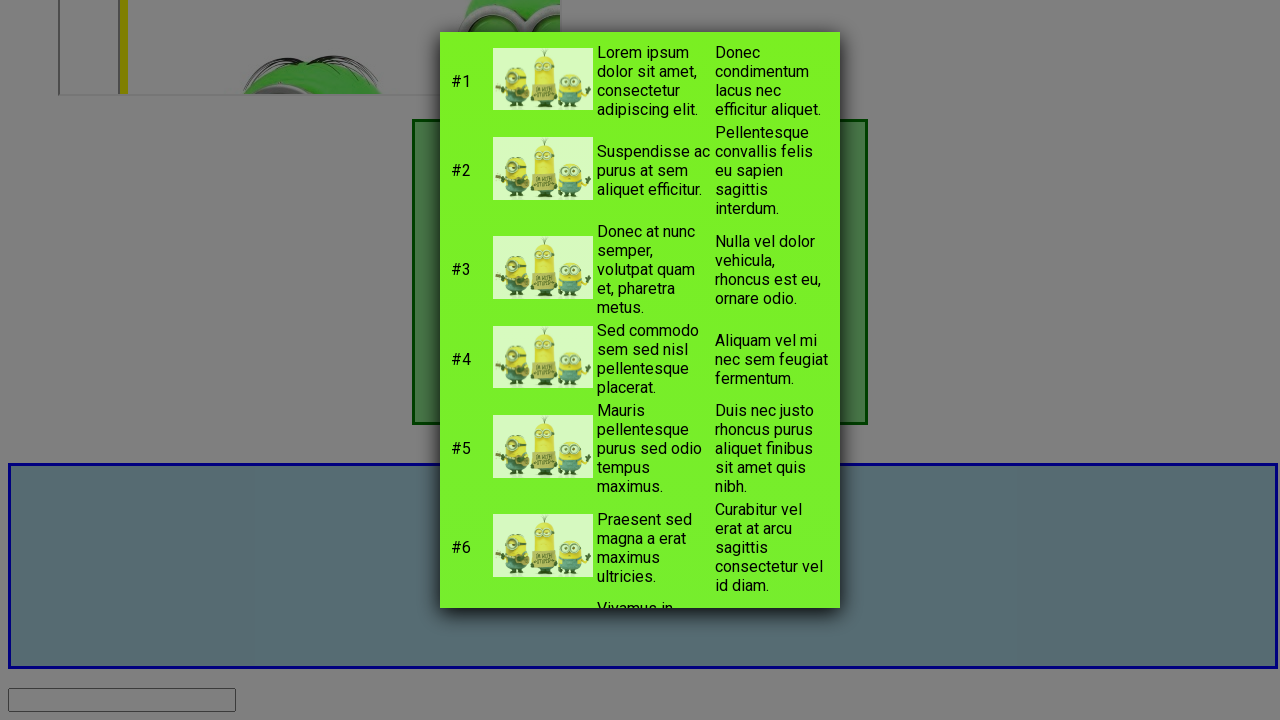

Modal with iframe loaded and became visible
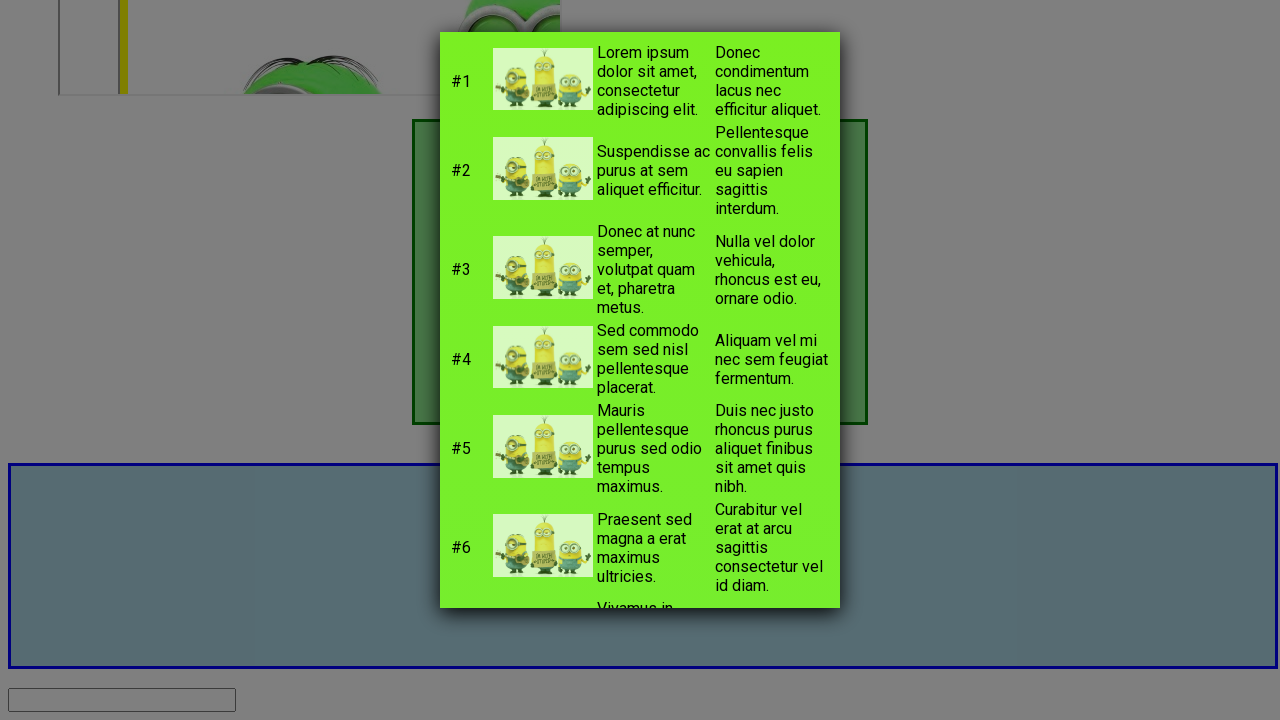

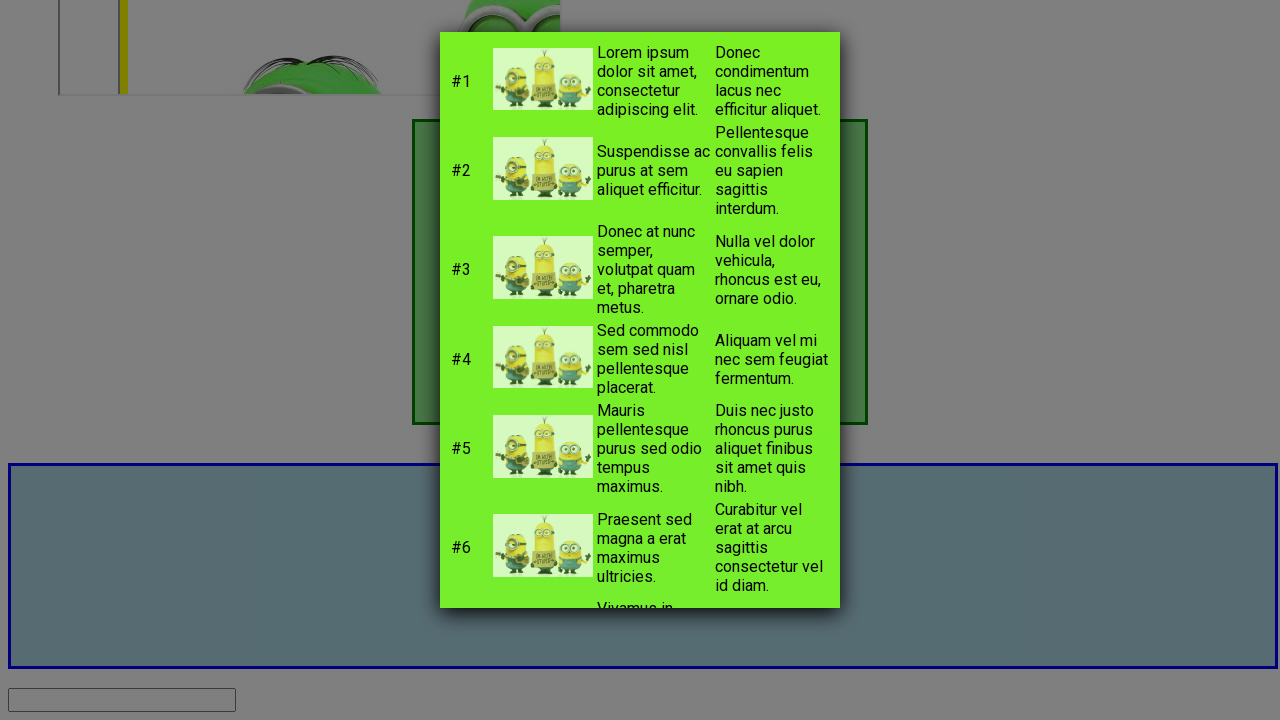